Tests scrolling from an iframe element by a specific amount and verifies a checkbox inside the iframe becomes visible

Starting URL: https://selenium.dev/selenium/web/scrolling_tests/frame_with_nested_scrolling_frame_out_of_view.html

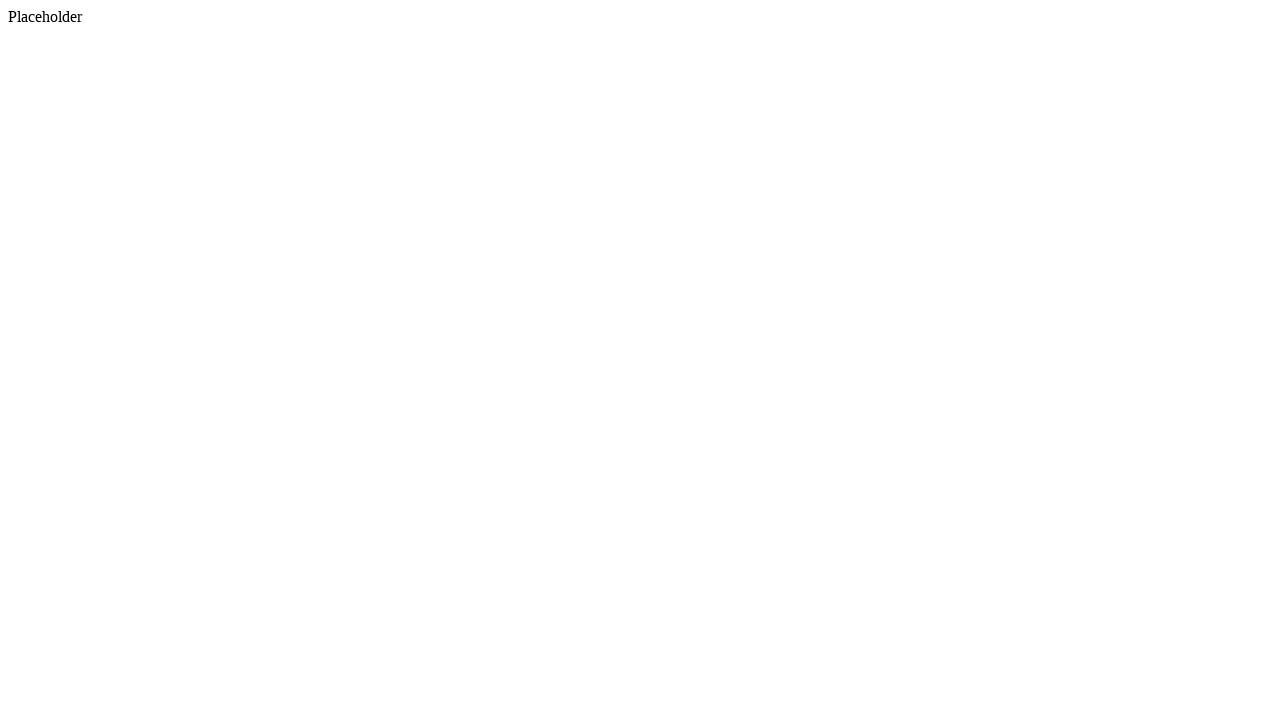

Scrolled iframe element into view
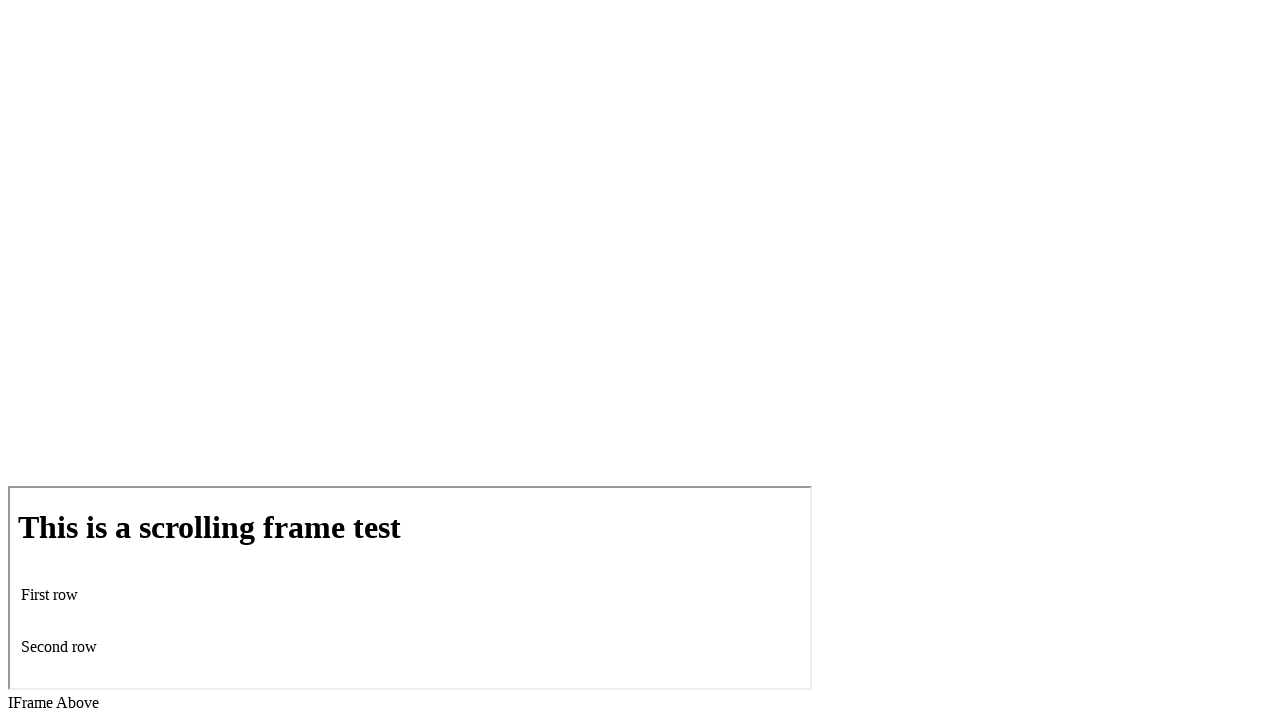

Scrolled checkbox element into view within iframe
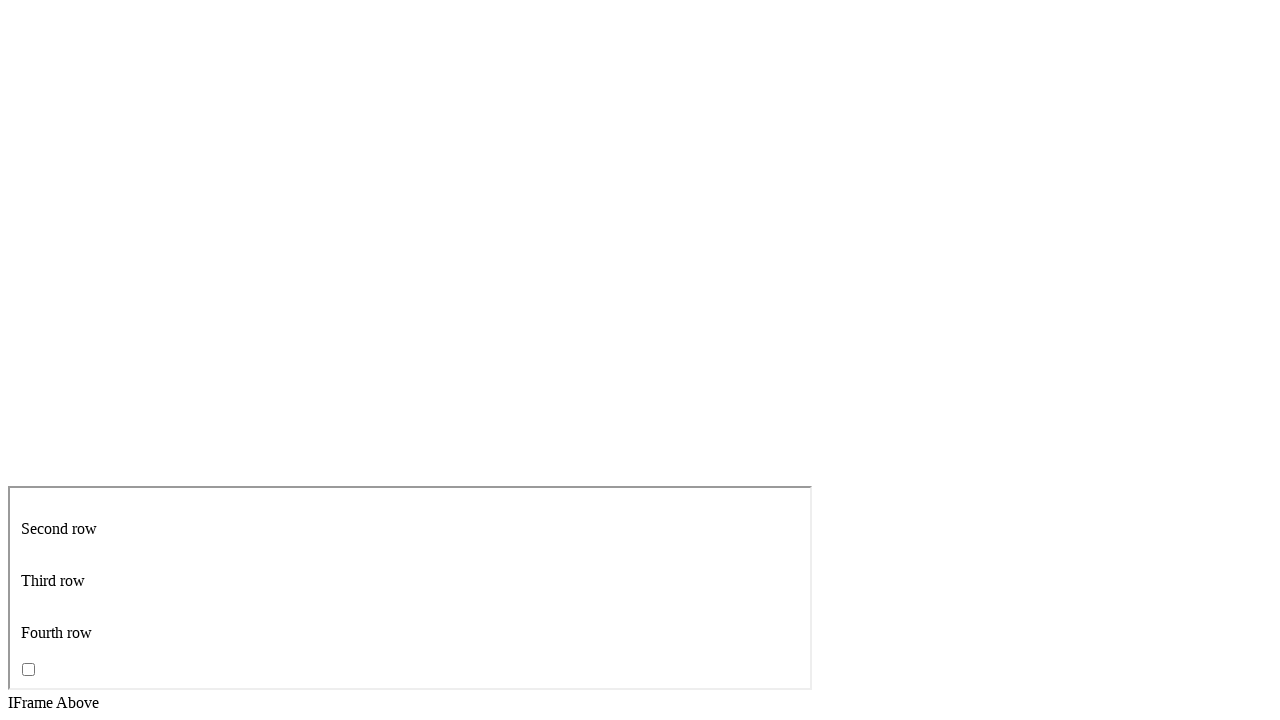

Verified checkbox is visible in iframe
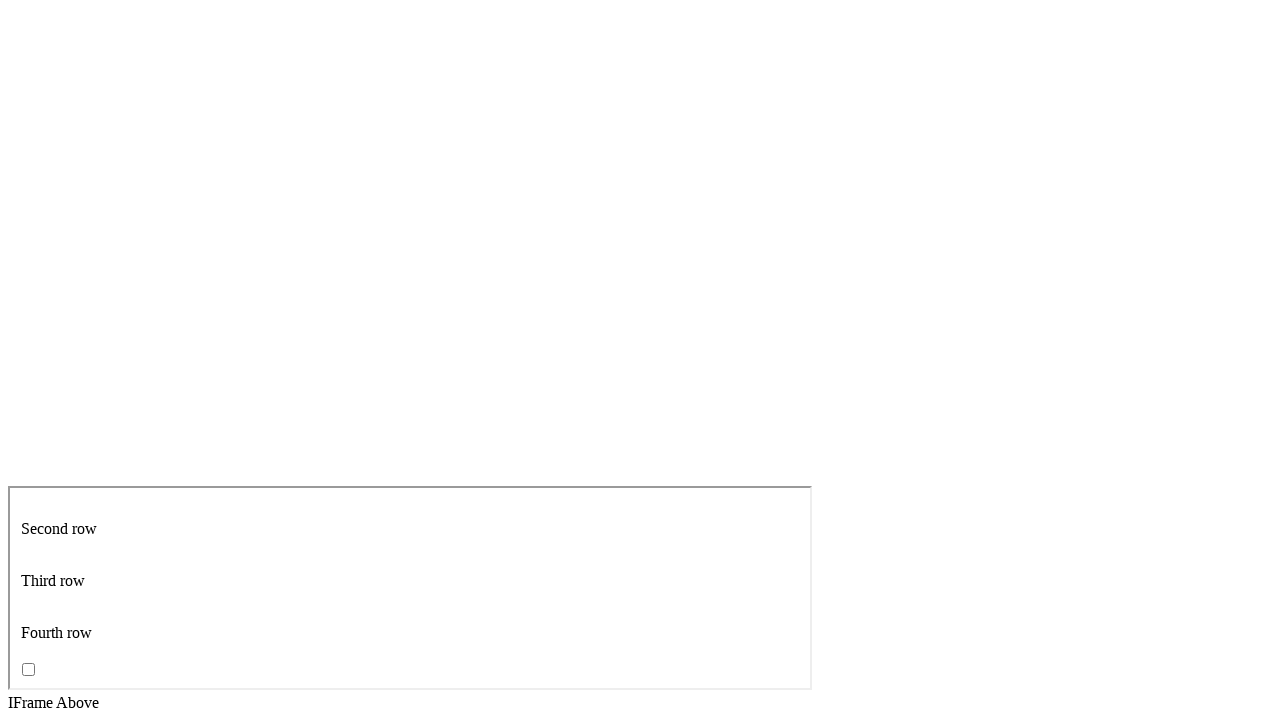

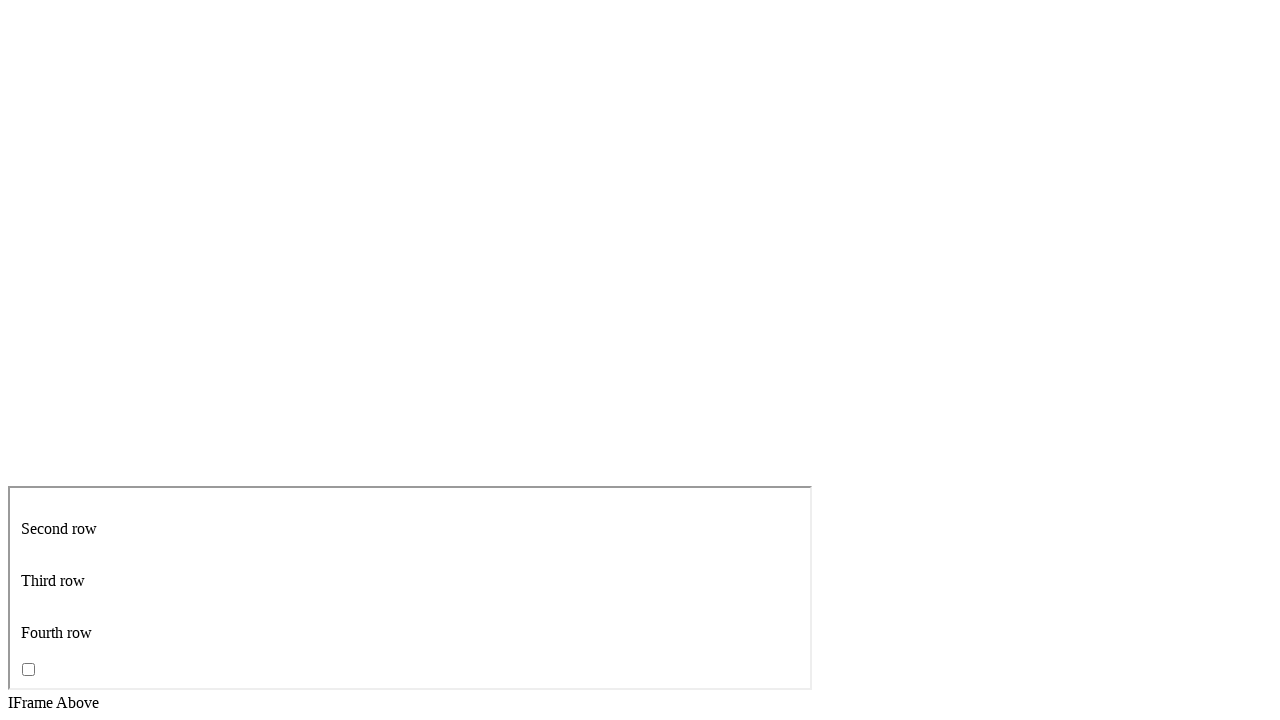